Tests checkbox functionality by toggling checkboxes on the page - checking unchecked boxes and unchecking checked boxes

Starting URL: https://the-internet.herokuapp.com/checkboxes

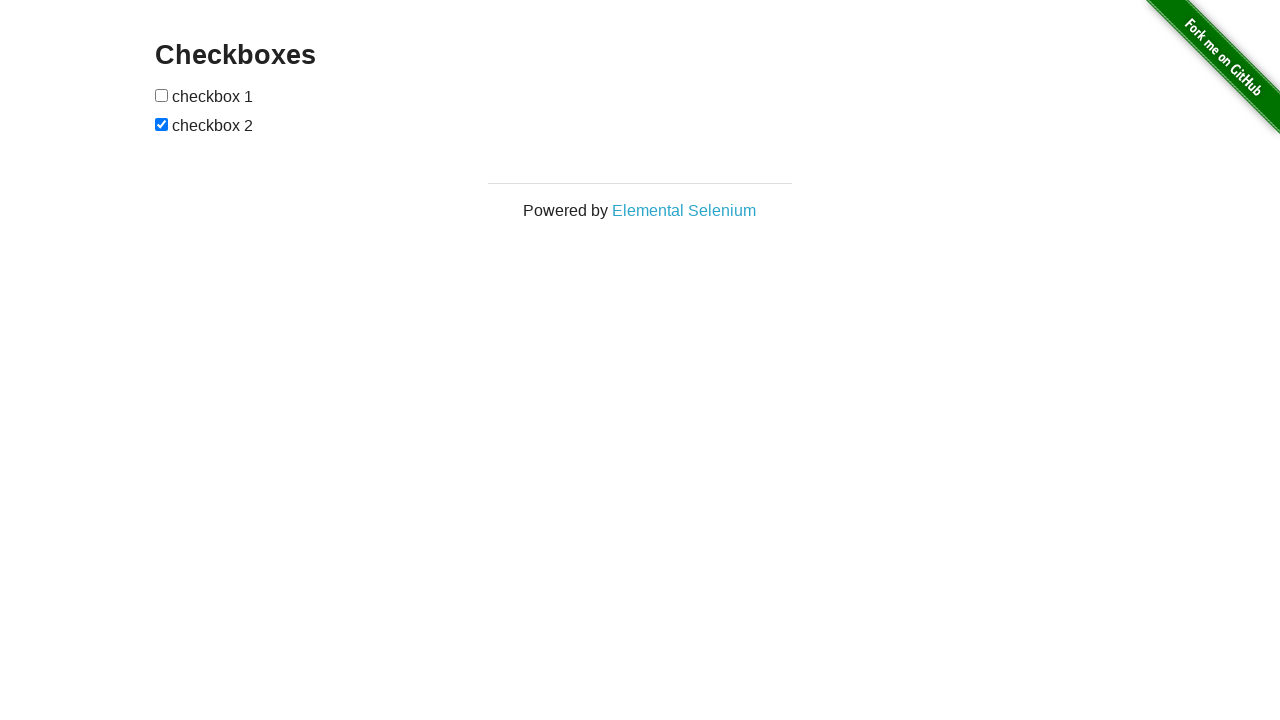

Waited for checkboxes to load on the page
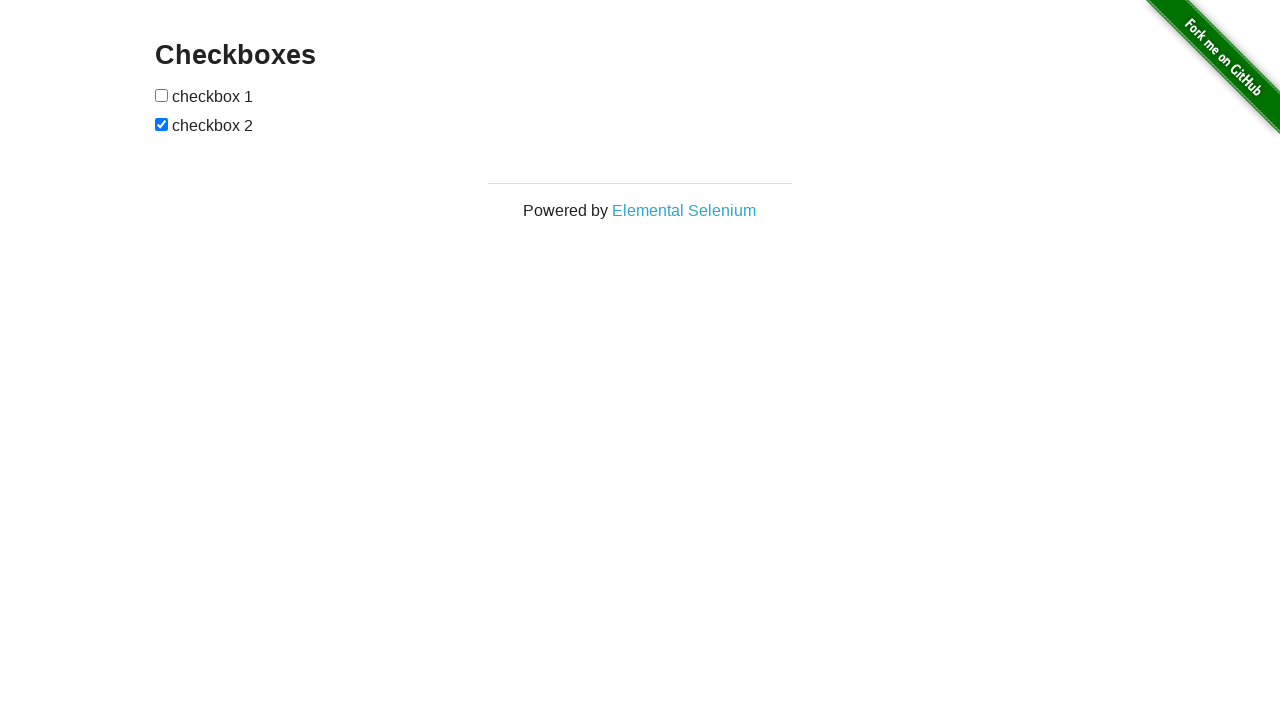

Checked the first checkbox at (162, 95) on input[type='checkbox'] >> nth=0
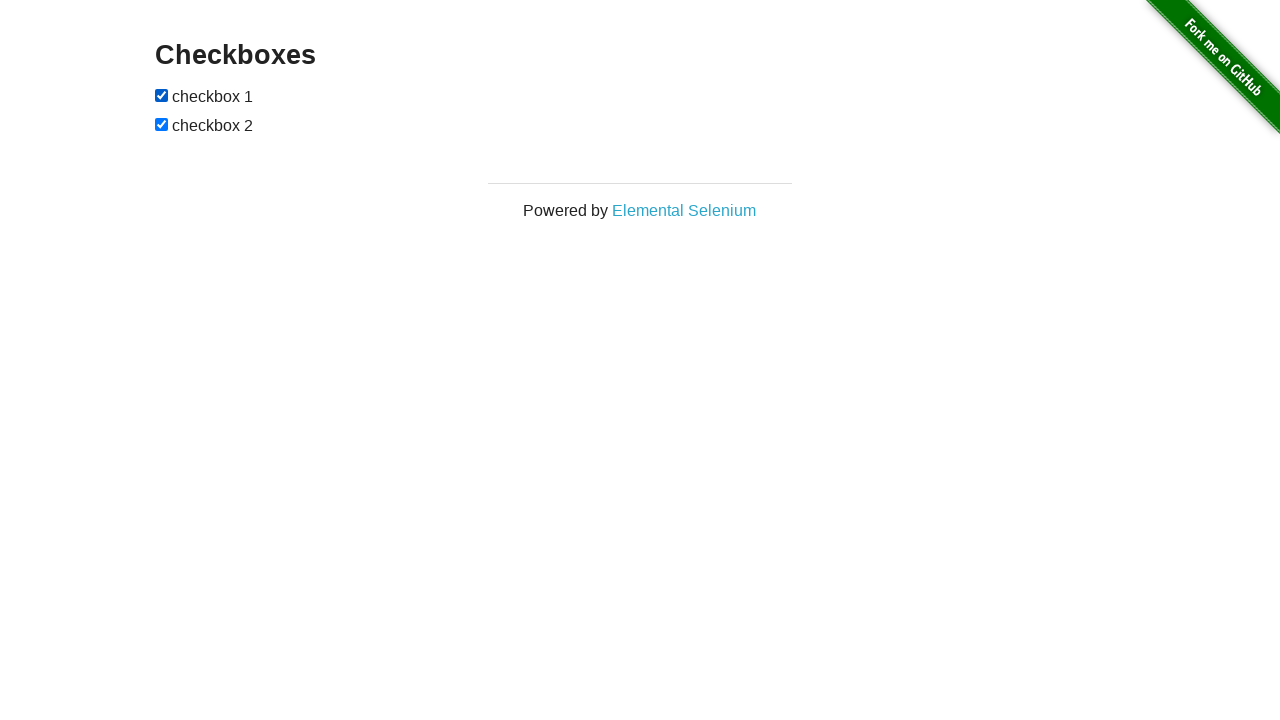

Unchecked the second checkbox at (162, 124) on input[type='checkbox'] >> nth=1
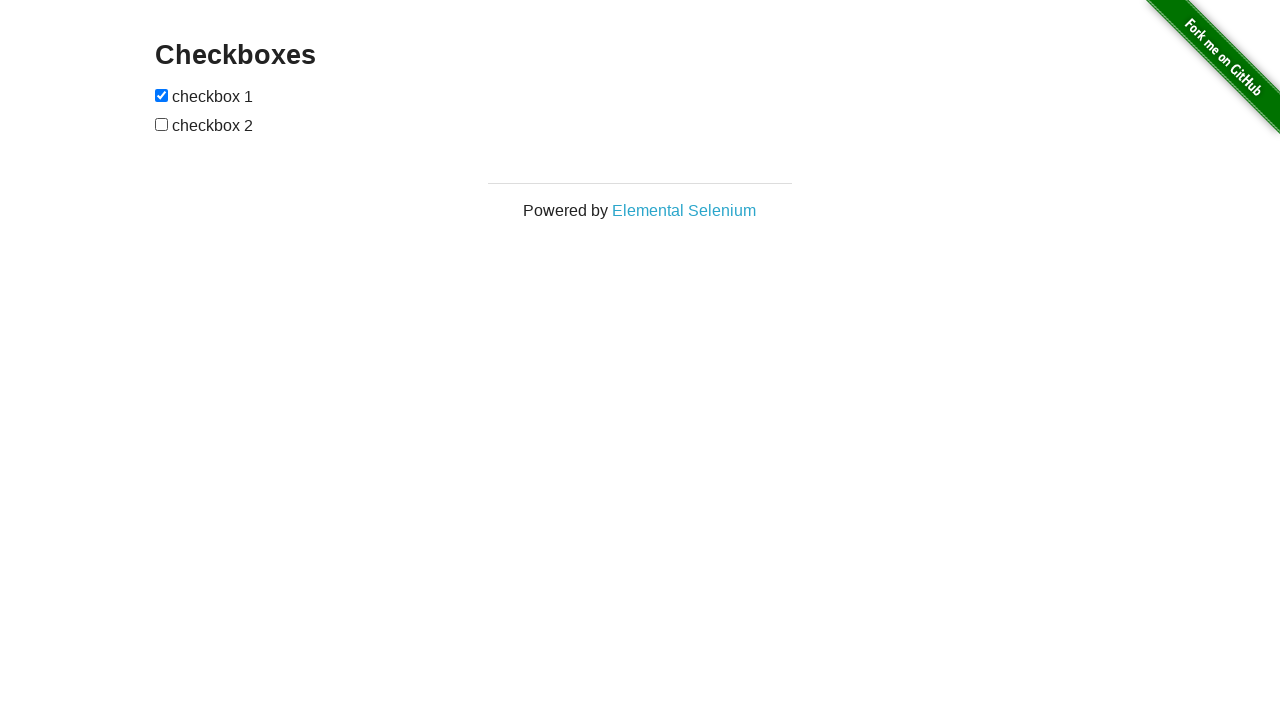

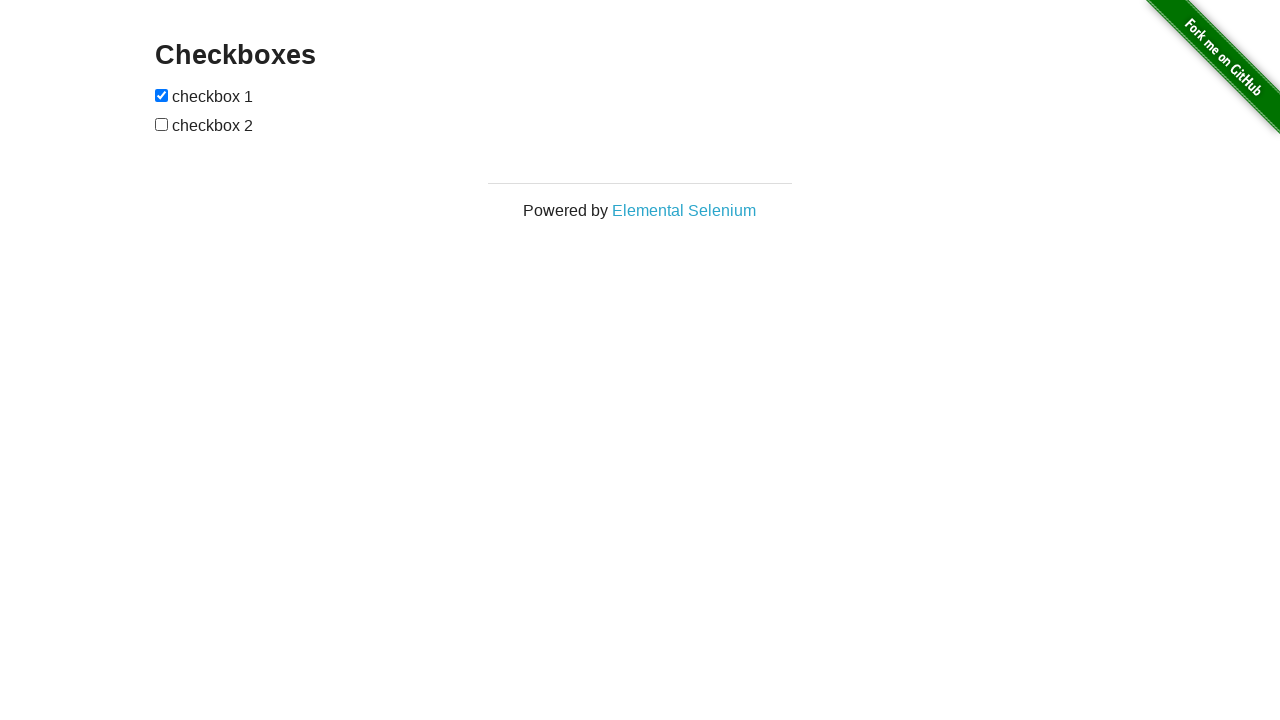